Clicks on the hamburger menu to open the navigation menu

Starting URL: https://anupdamoda.github.io/AceOnlineShoePortal/index.html

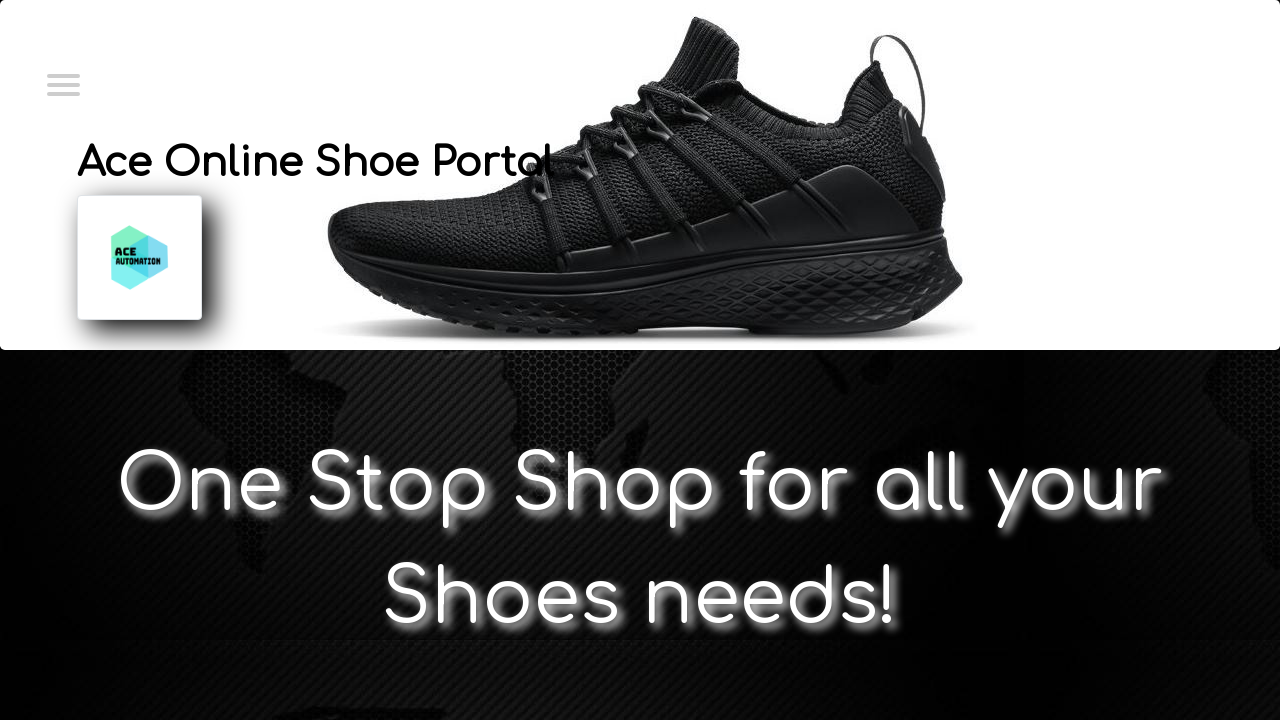

Navigated to Ace Online Shoe Portal homepage
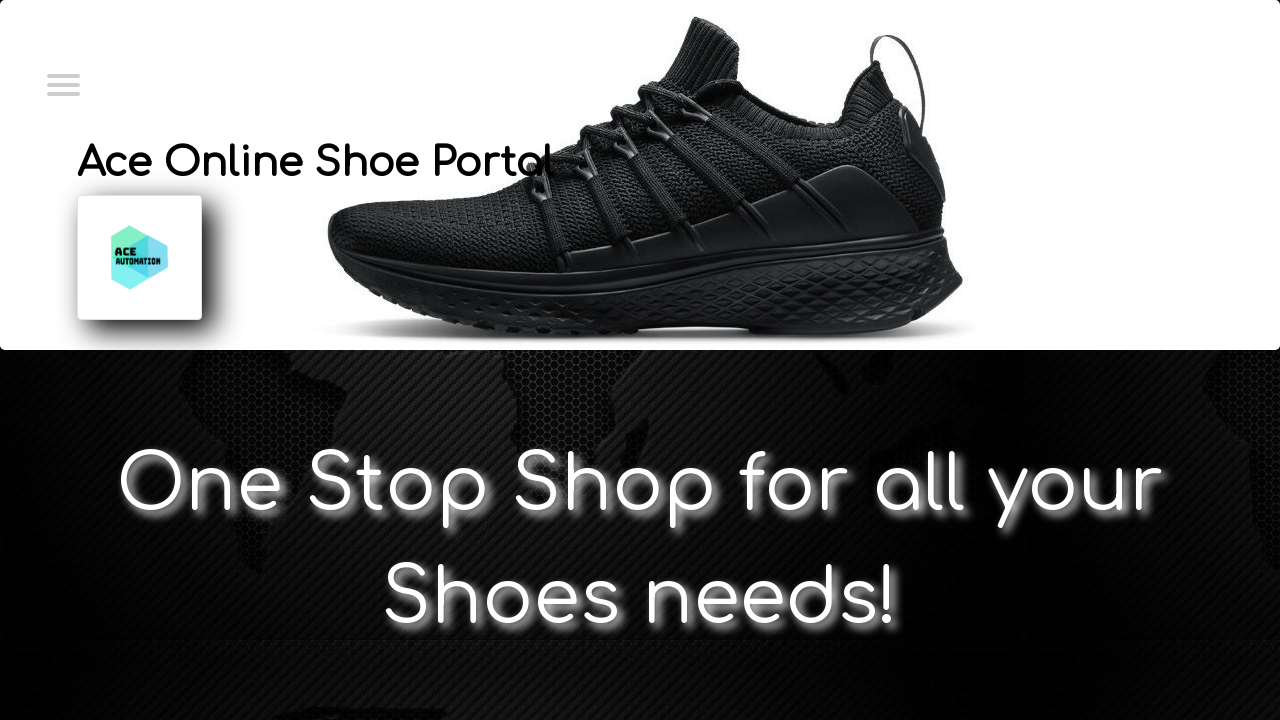

Clicked on hamburger menu to open navigation menu at (62, 83) on //*[@id="menuToggle"]//input
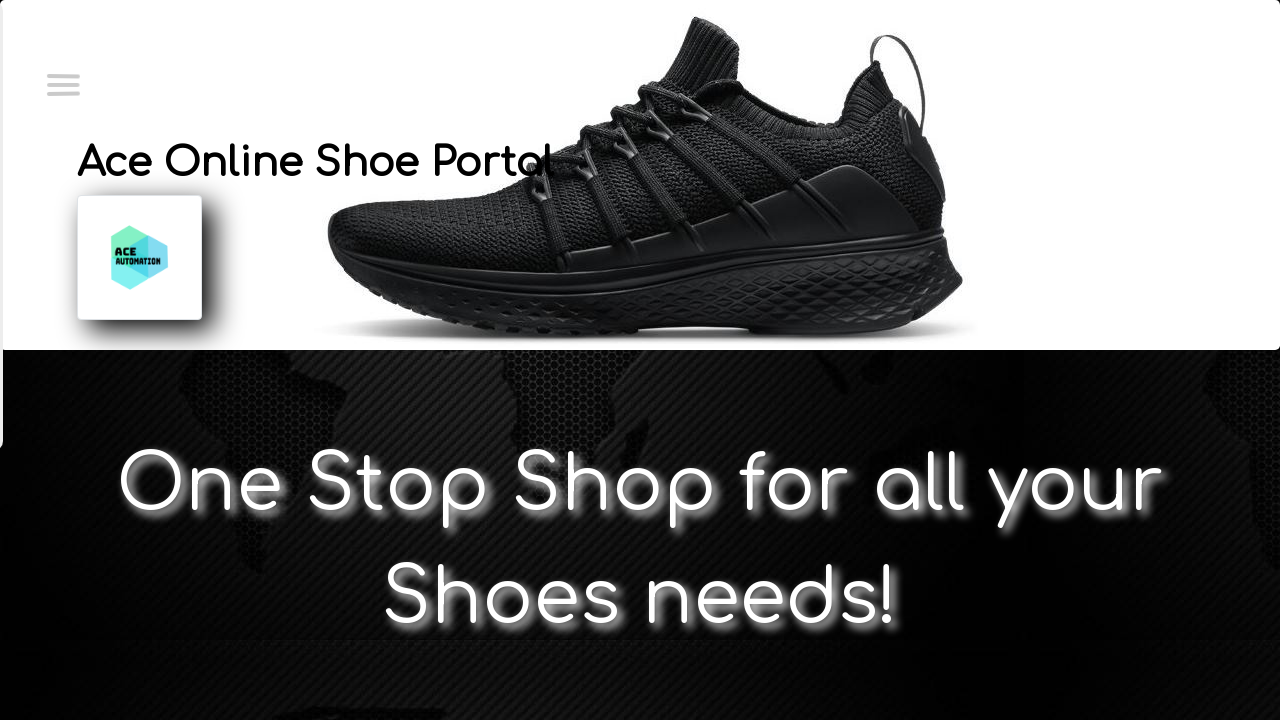

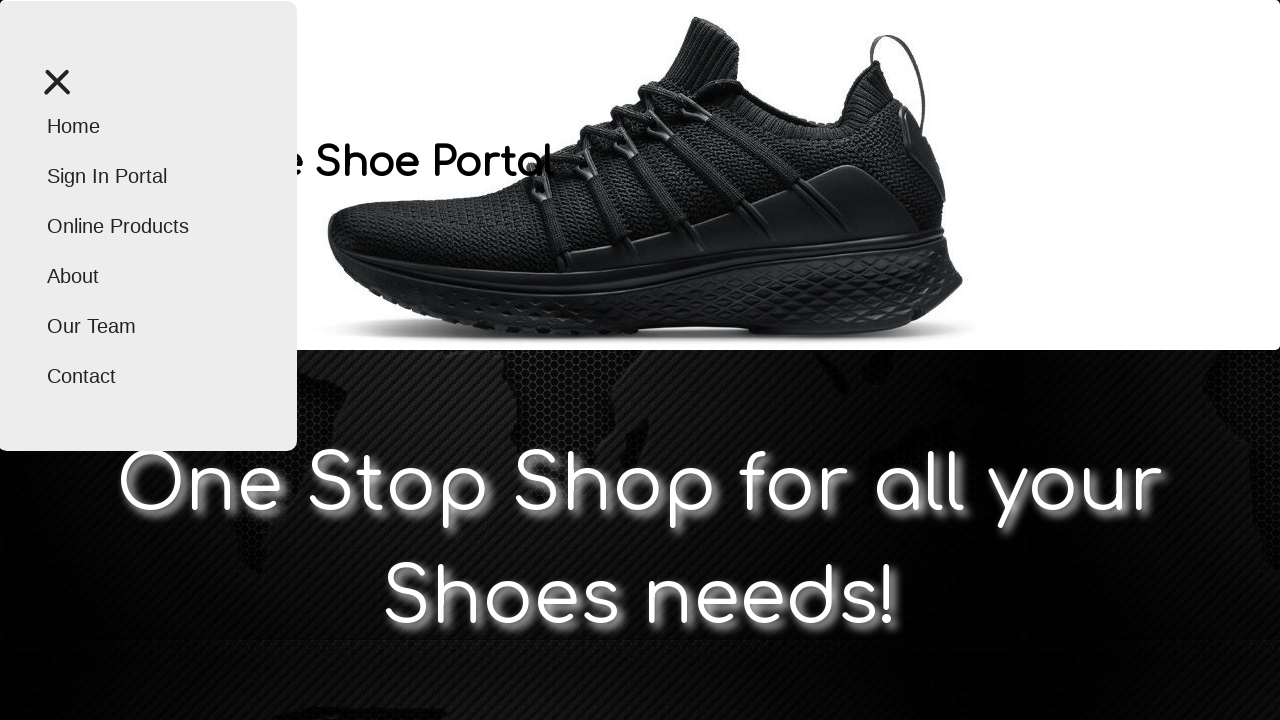